Tests alert handling by clicking a button that triggers an alert and then accepting/dismissing the alert dialog

Starting URL: https://formy-project.herokuapp.com/switch-window

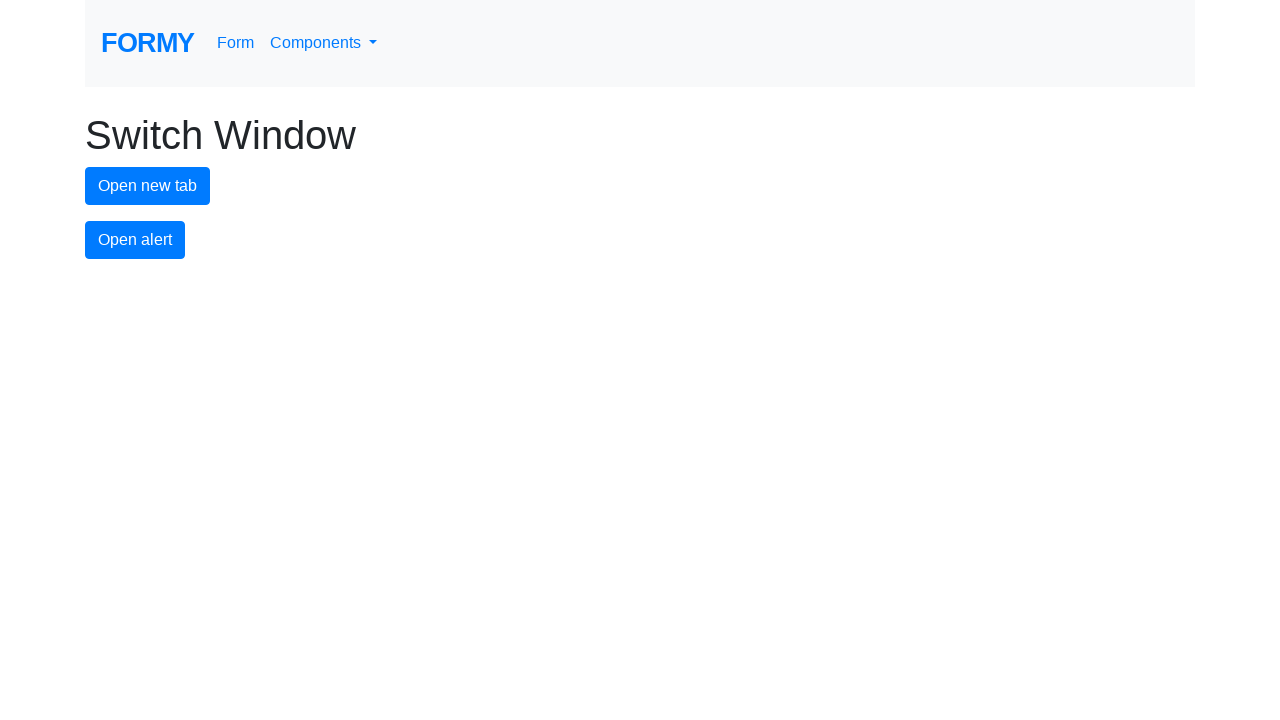

Clicked alert button to trigger alert dialog at (135, 240) on #alert-button
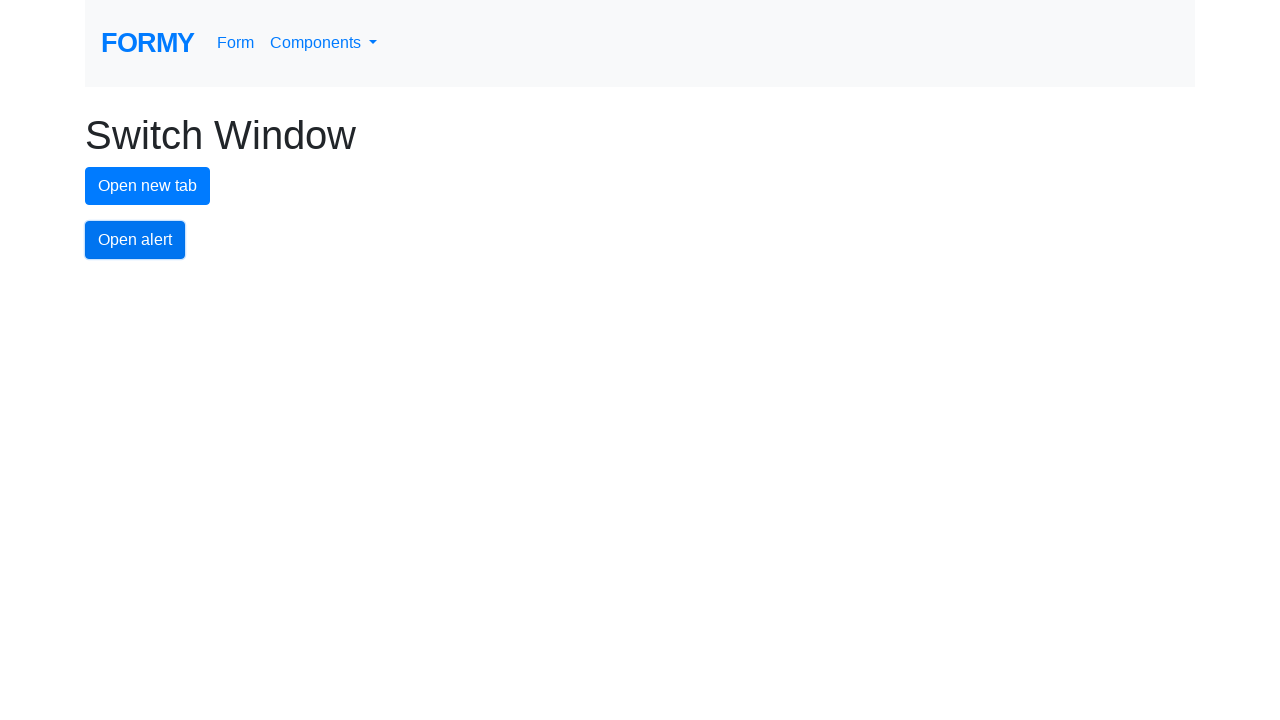

Set up dialog handler to accept alerts
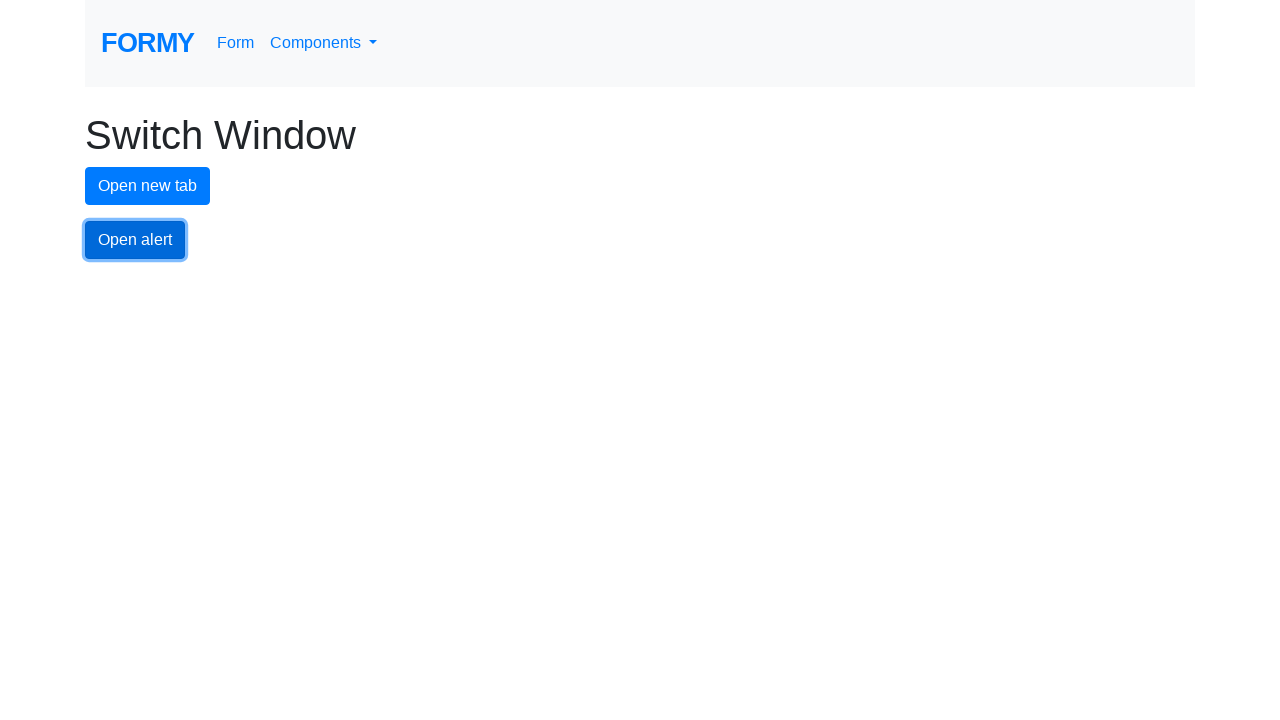

Set up one-time dialog handler for next alert
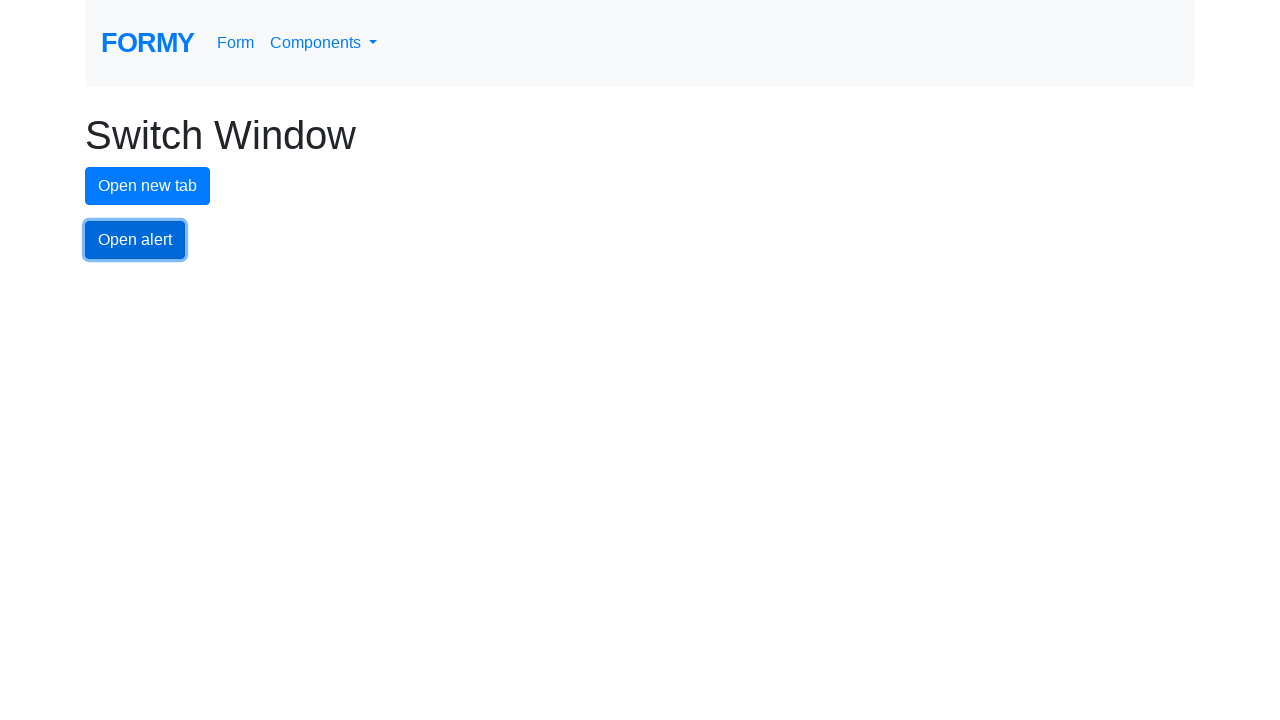

Clicked alert button again to trigger second alert at (135, 240) on #alert-button
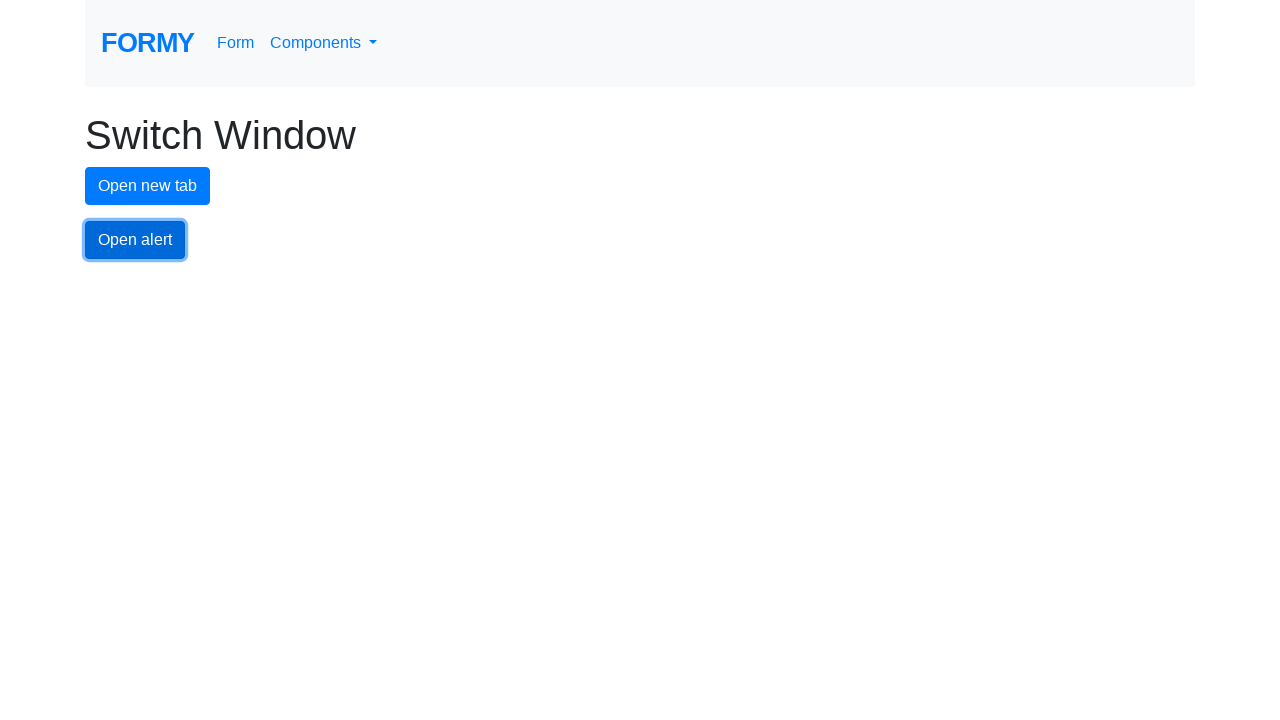

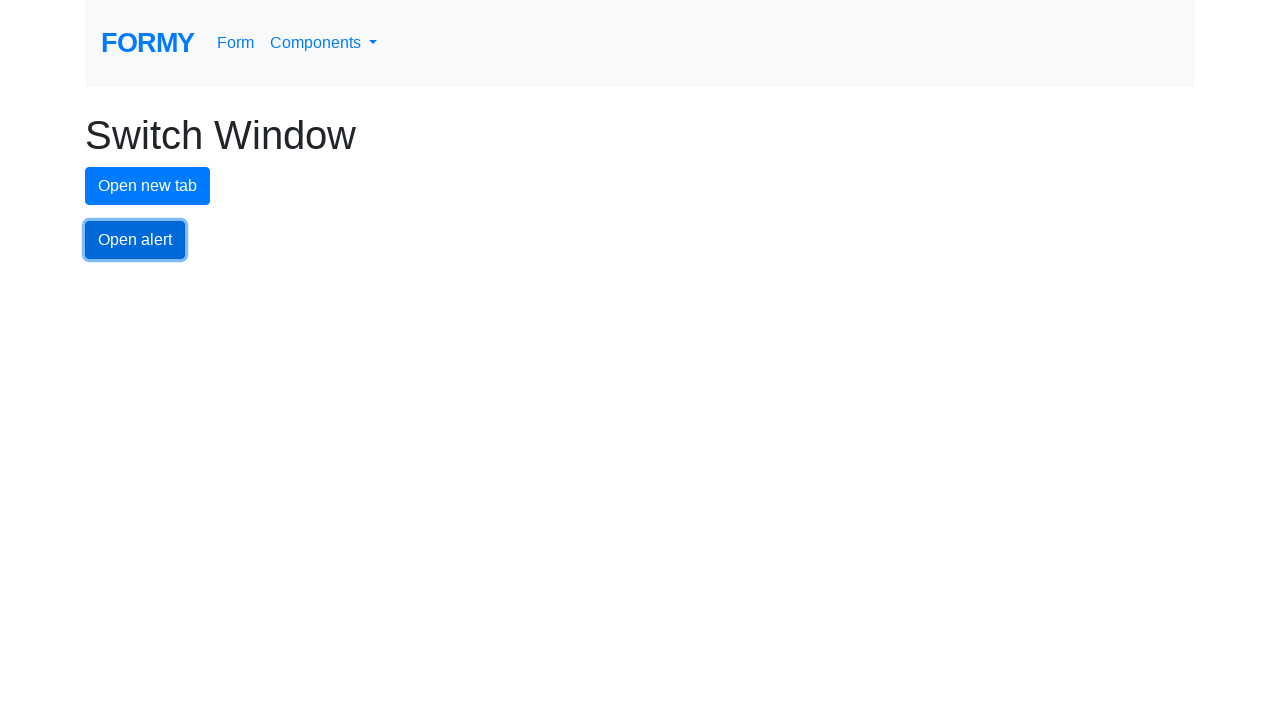